Tests python.org search feature by searching for "pycon" and verifying that search results are displayed on the results page.

Starting URL: http://www.python.org

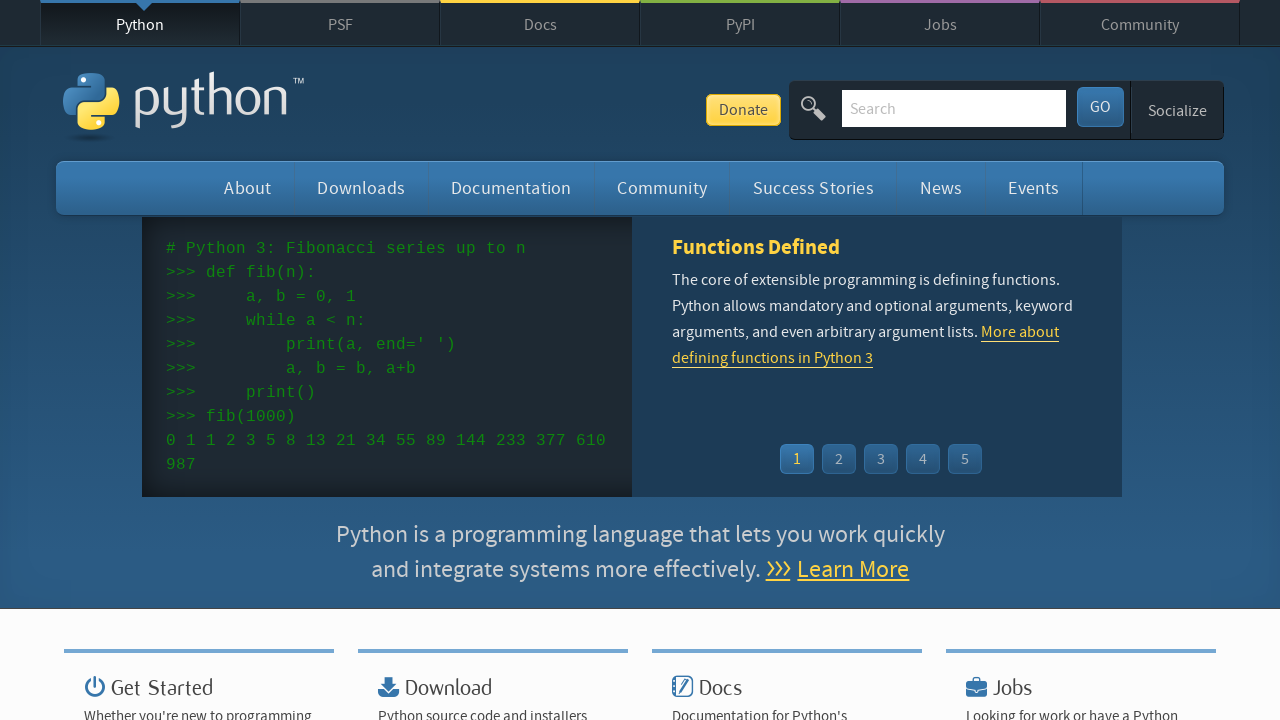

Verified page title contains 'Python'
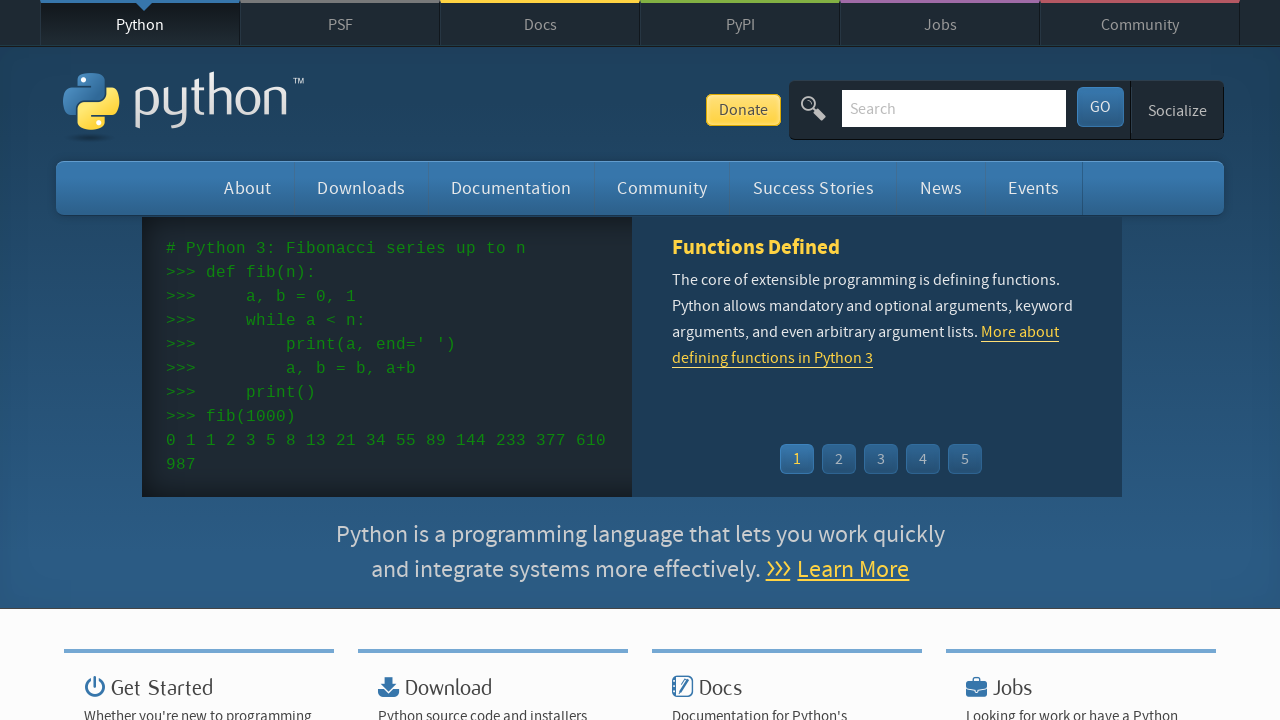

Filled search field with 'pycon' on input[name='q']
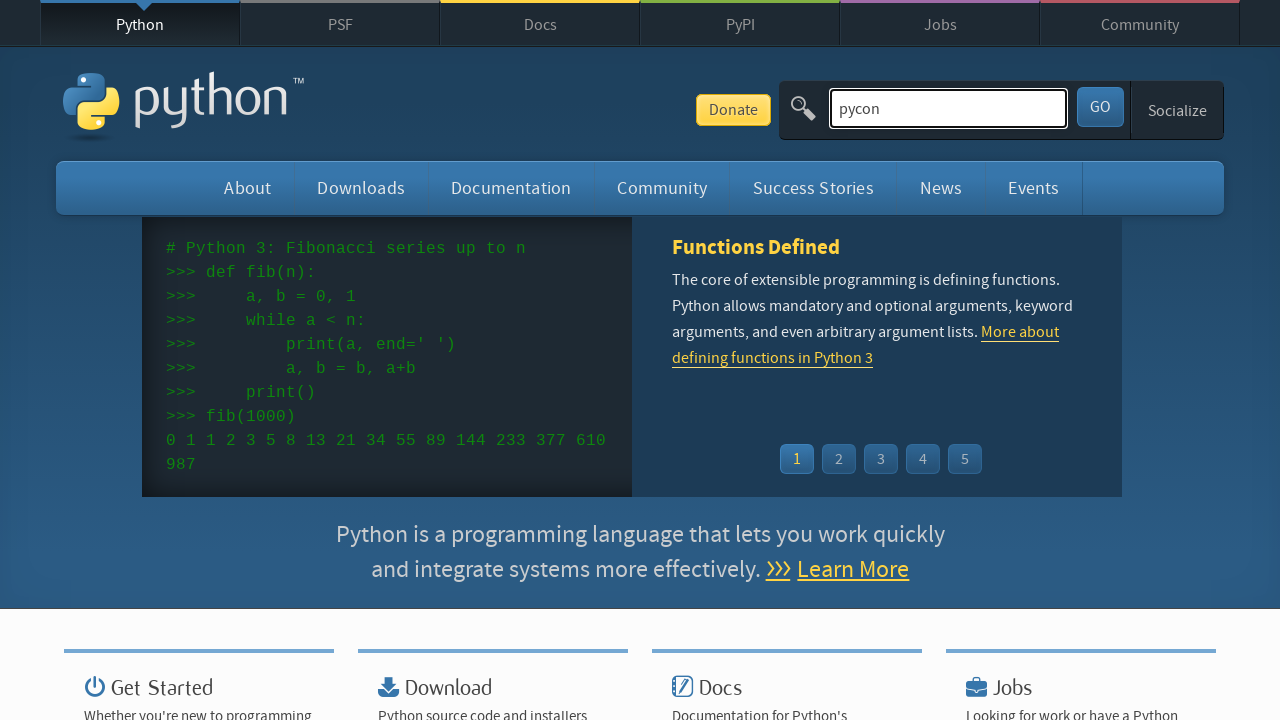

Clicked search submit button at (1100, 107) on button[type='submit']
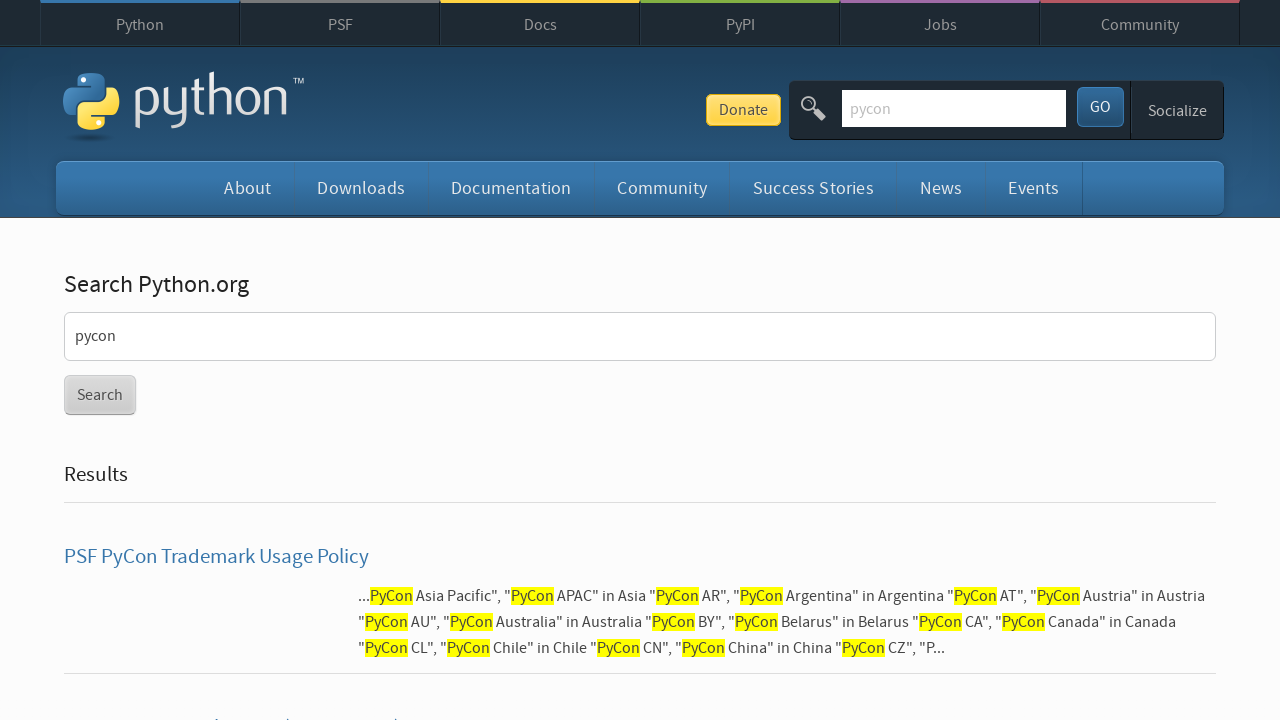

Search results loaded and displayed on results page
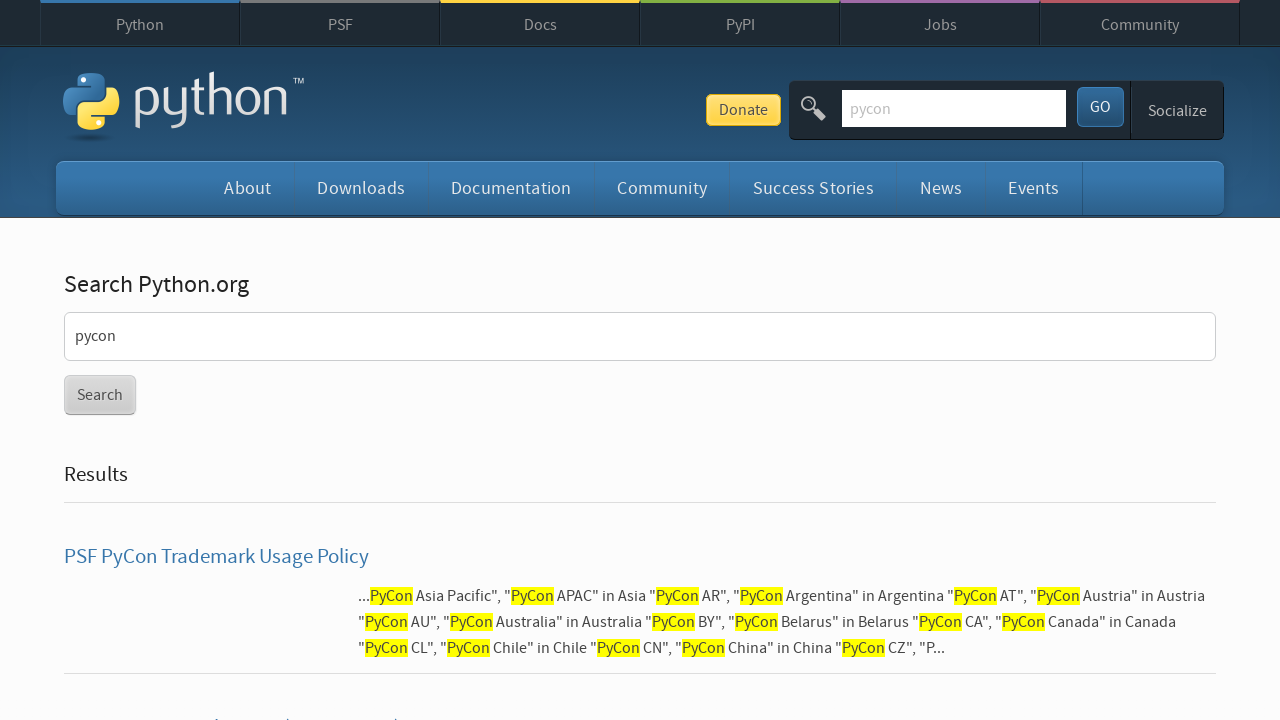

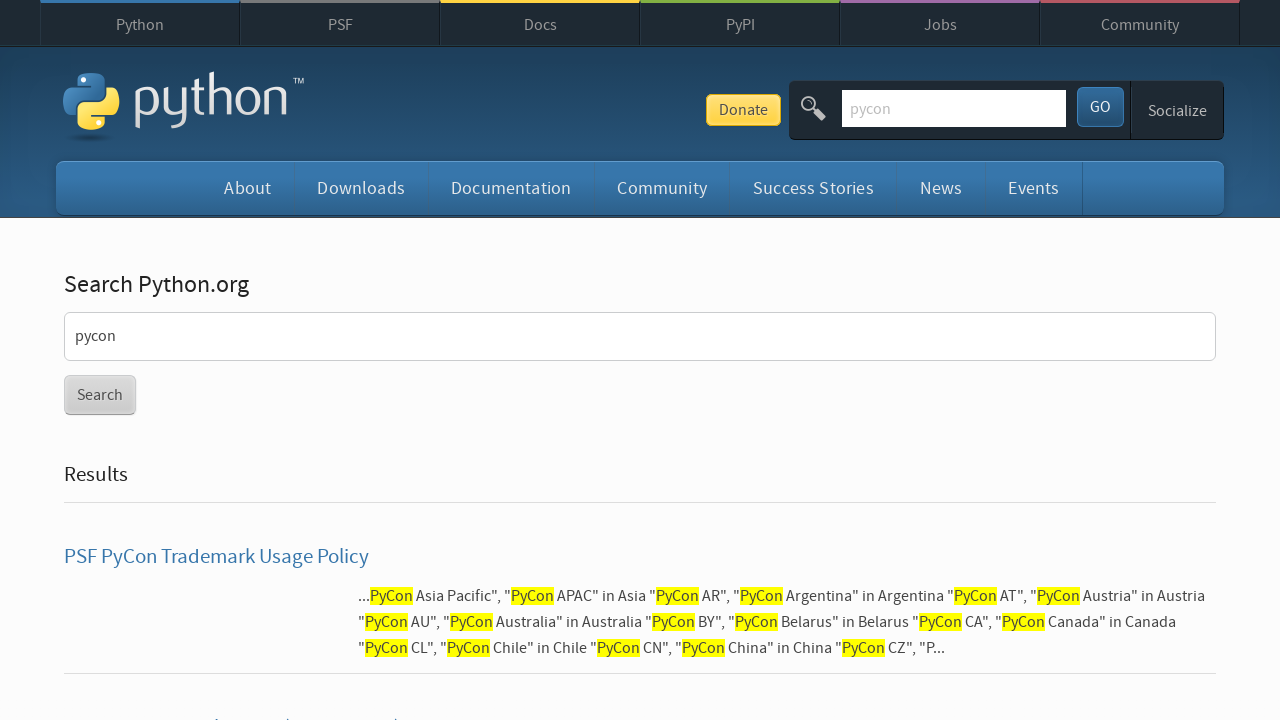